Tests table sorting on a table with semantic class attributes by clicking the Due column header and verifying sorting

Starting URL: http://the-internet.herokuapp.com/tables

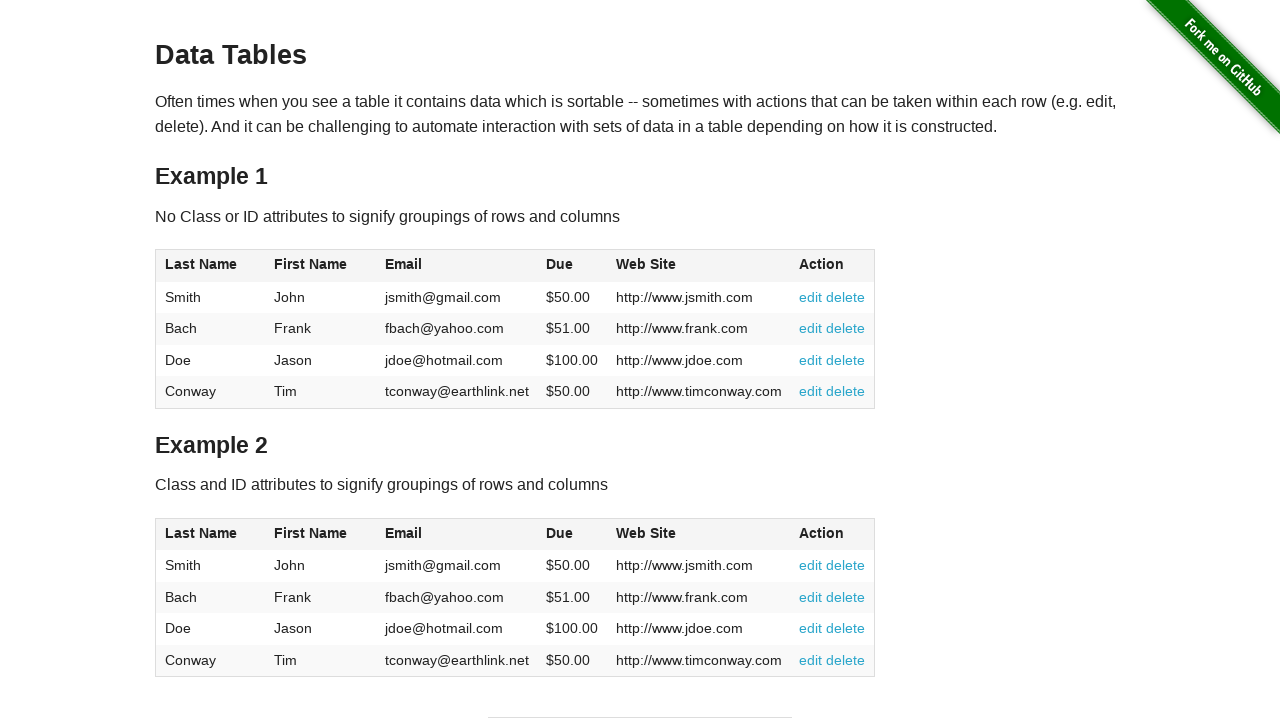

Clicked Due column header to sort table at (560, 533) on #table2 thead .dues
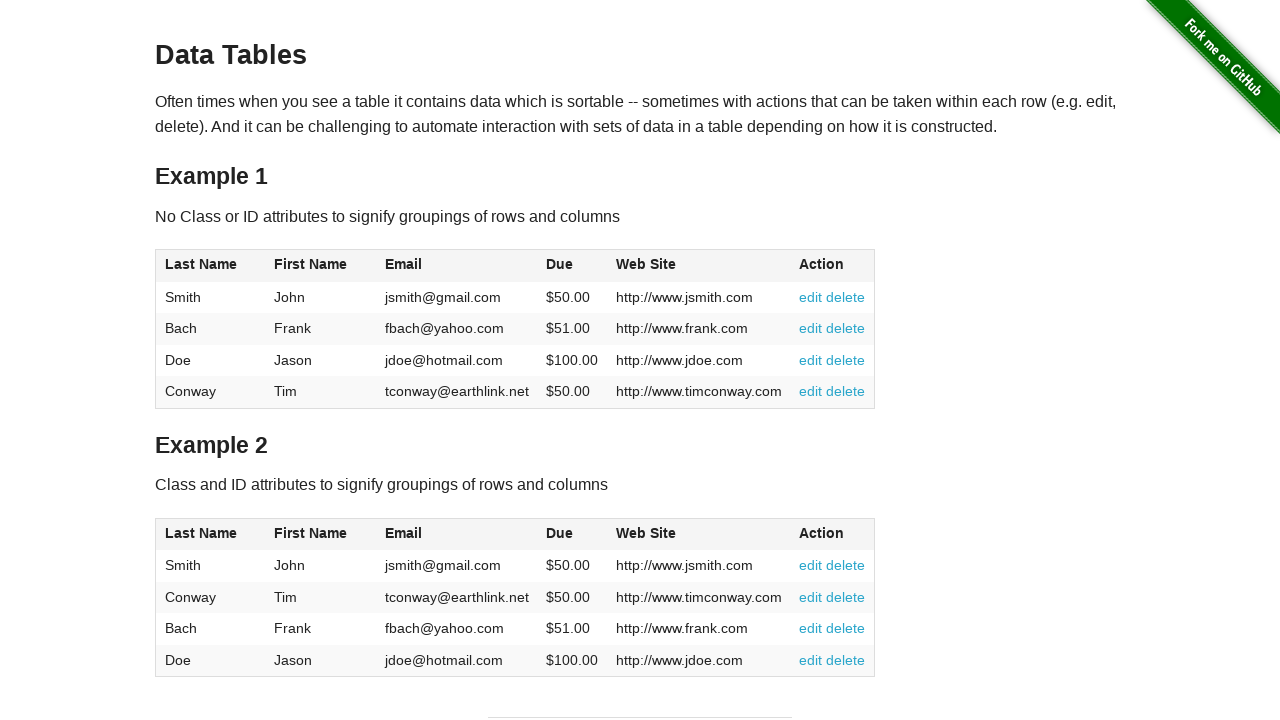

Due column cells loaded after sorting
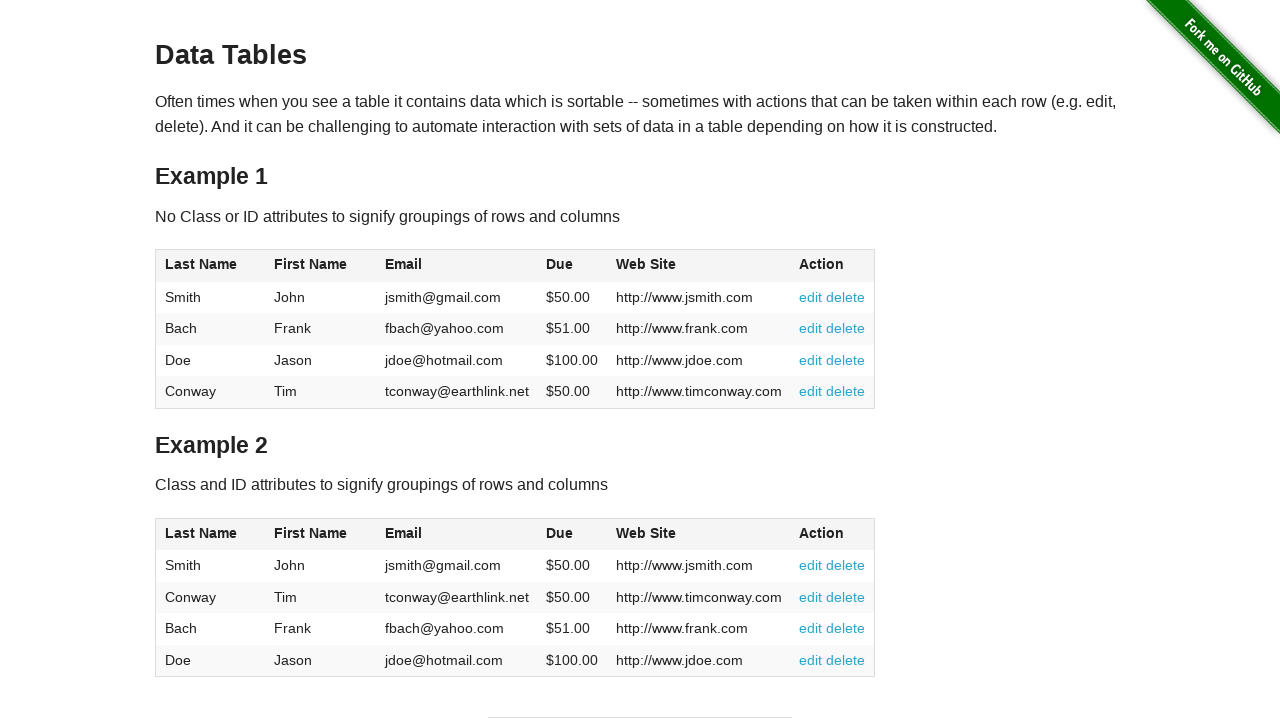

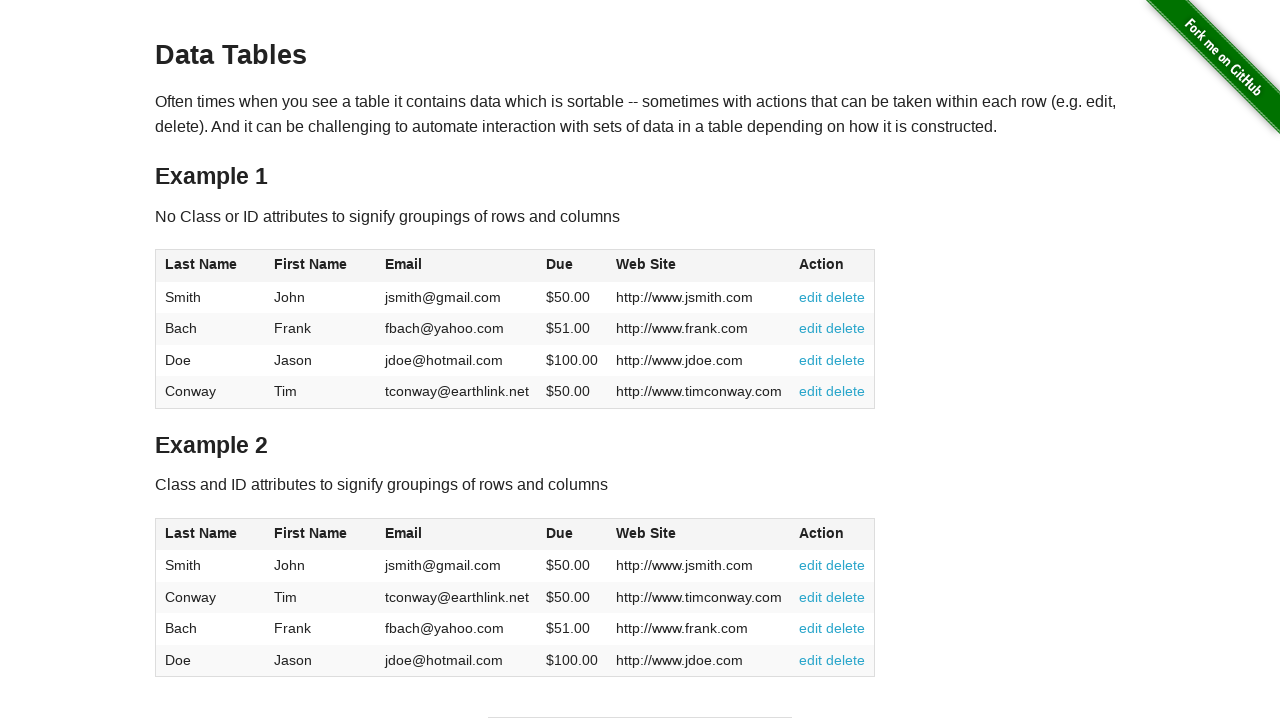